Tests interaction with a challenging DOM by clicking multiple buttons and verifying table data is displayed

Starting URL: https://the-internet.herokuapp.com/challenging_dom

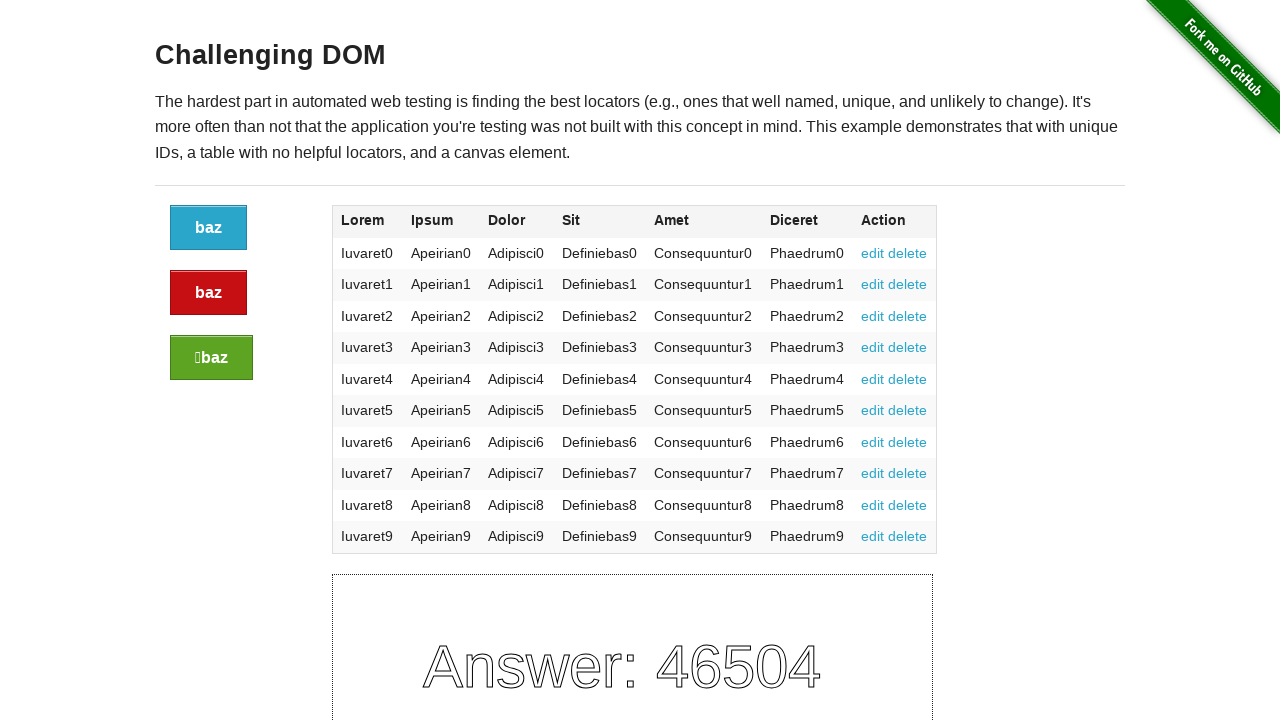

Located all buttons in the large-2 columns div
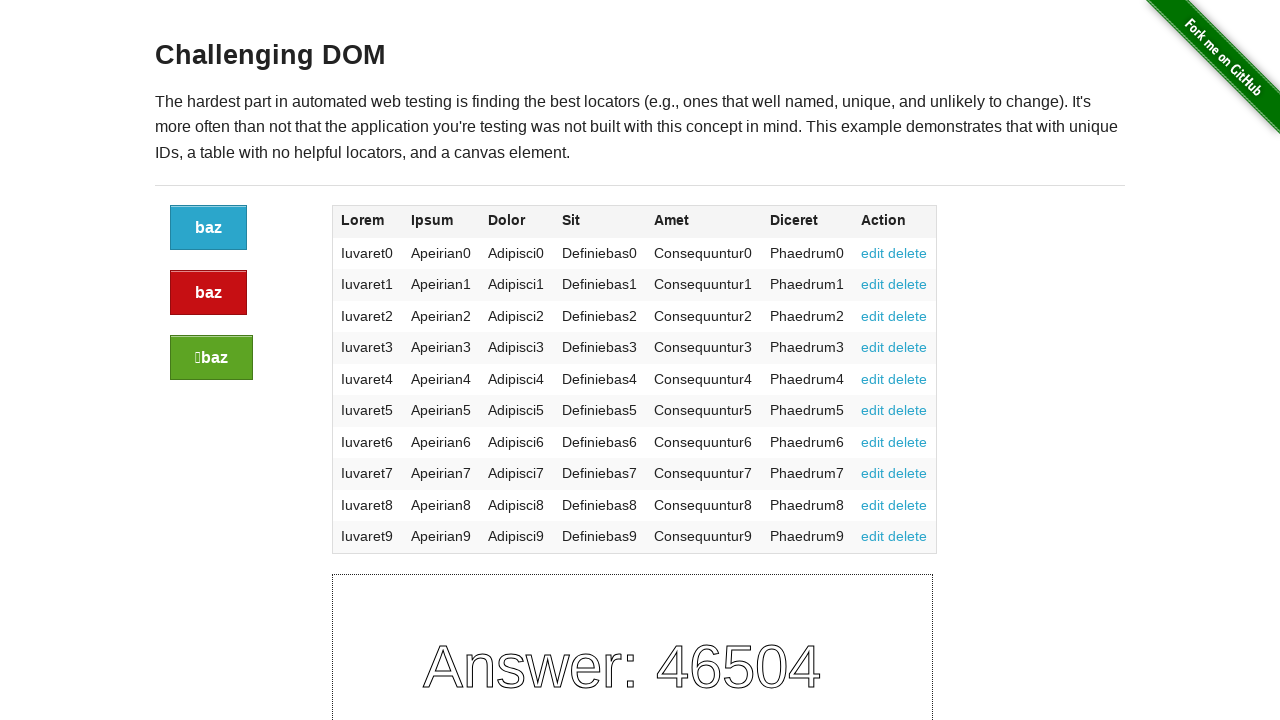

Clicked button 1 of 3 at (208, 228) on div.large-2.columns a >> nth=0
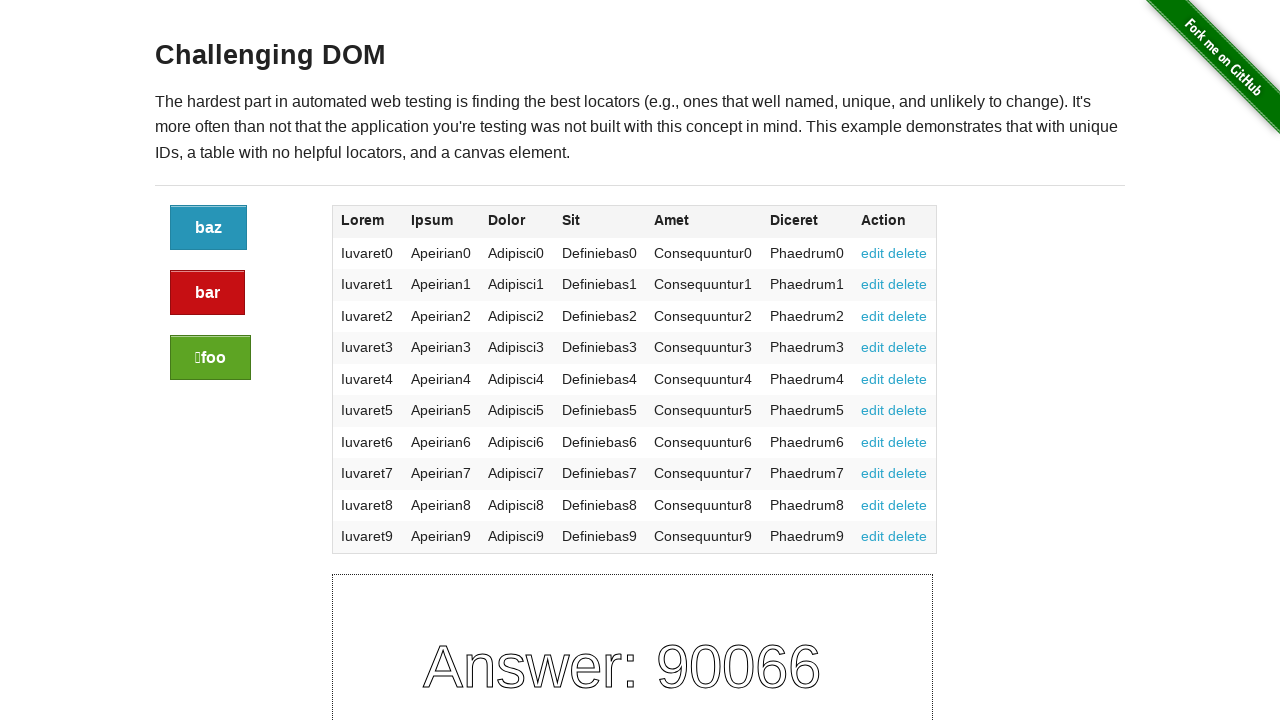

Clicked button 2 of 3 at (208, 293) on div.large-2.columns a >> nth=1
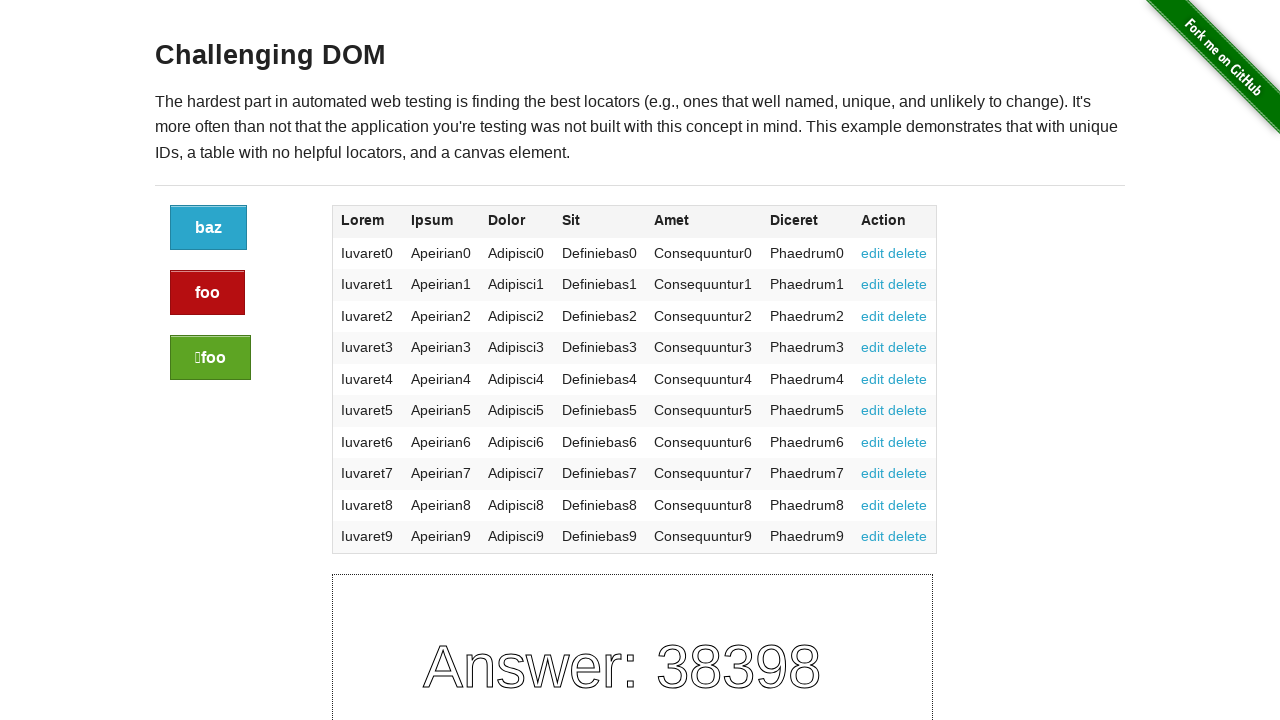

Clicked button 3 of 3 at (210, 358) on div.large-2.columns a >> nth=2
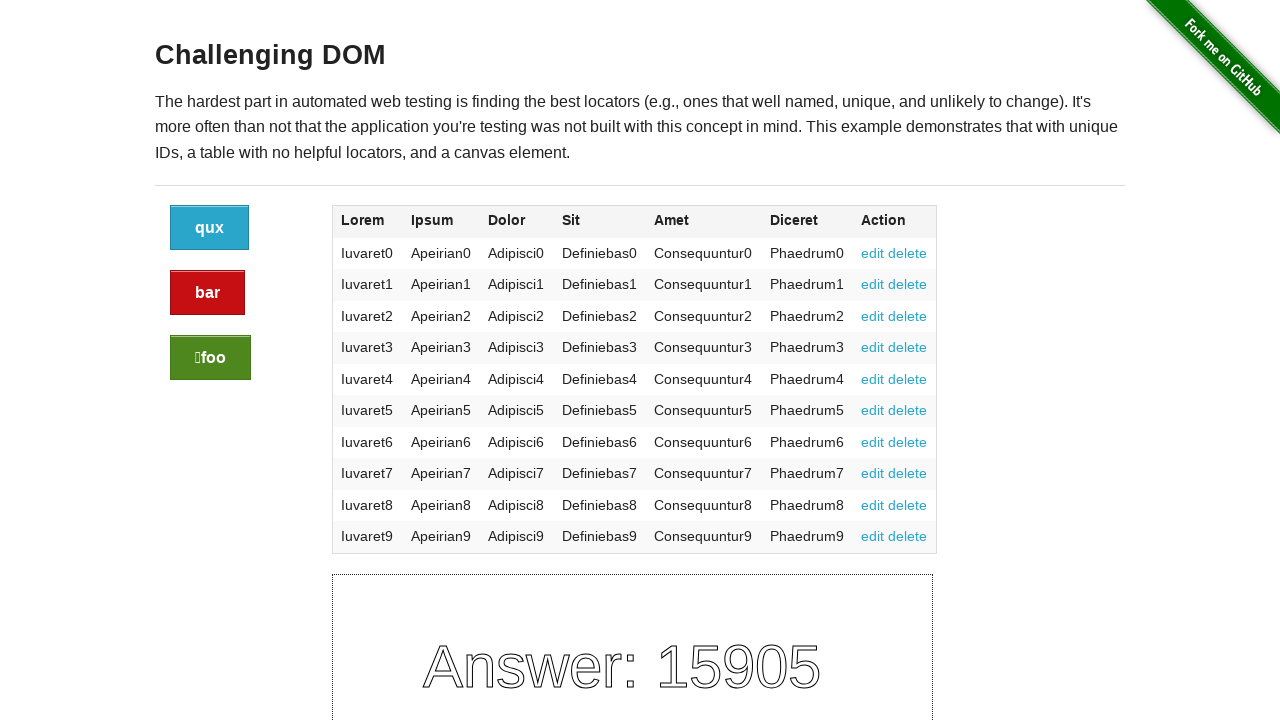

Table with 4th column data loaded and visible
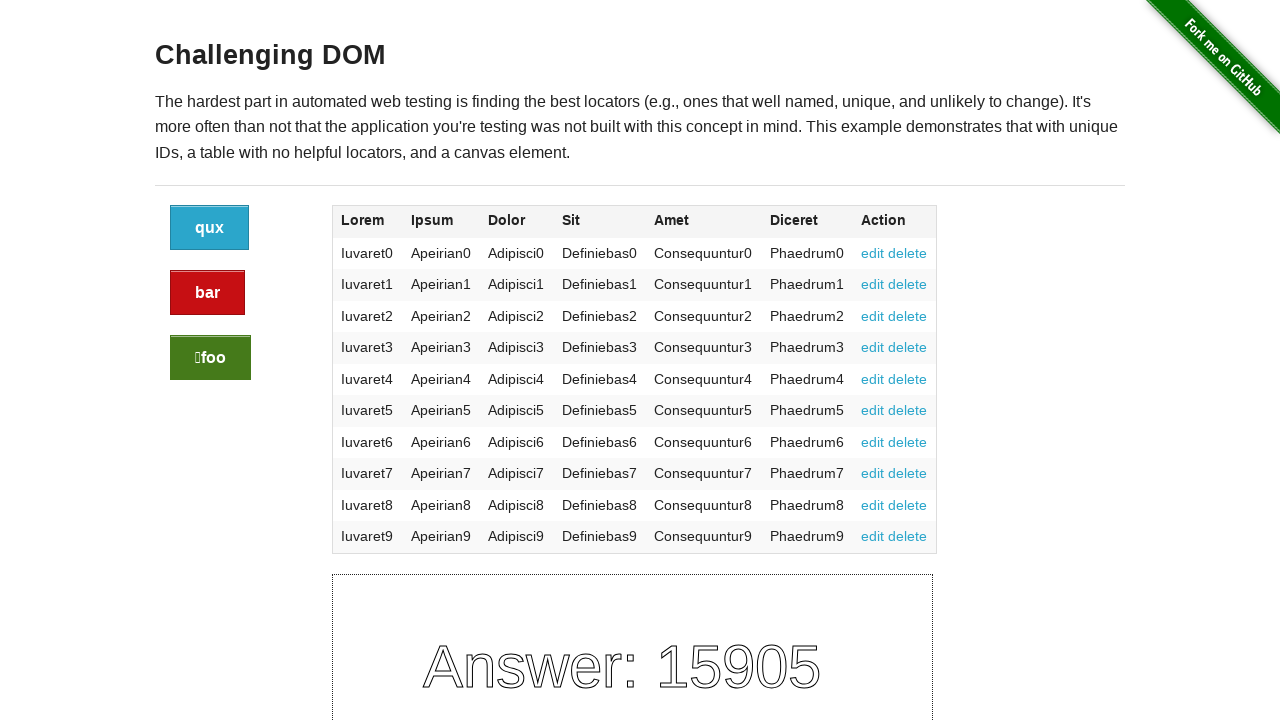

Retrieved 10 values from the 4th column of the table
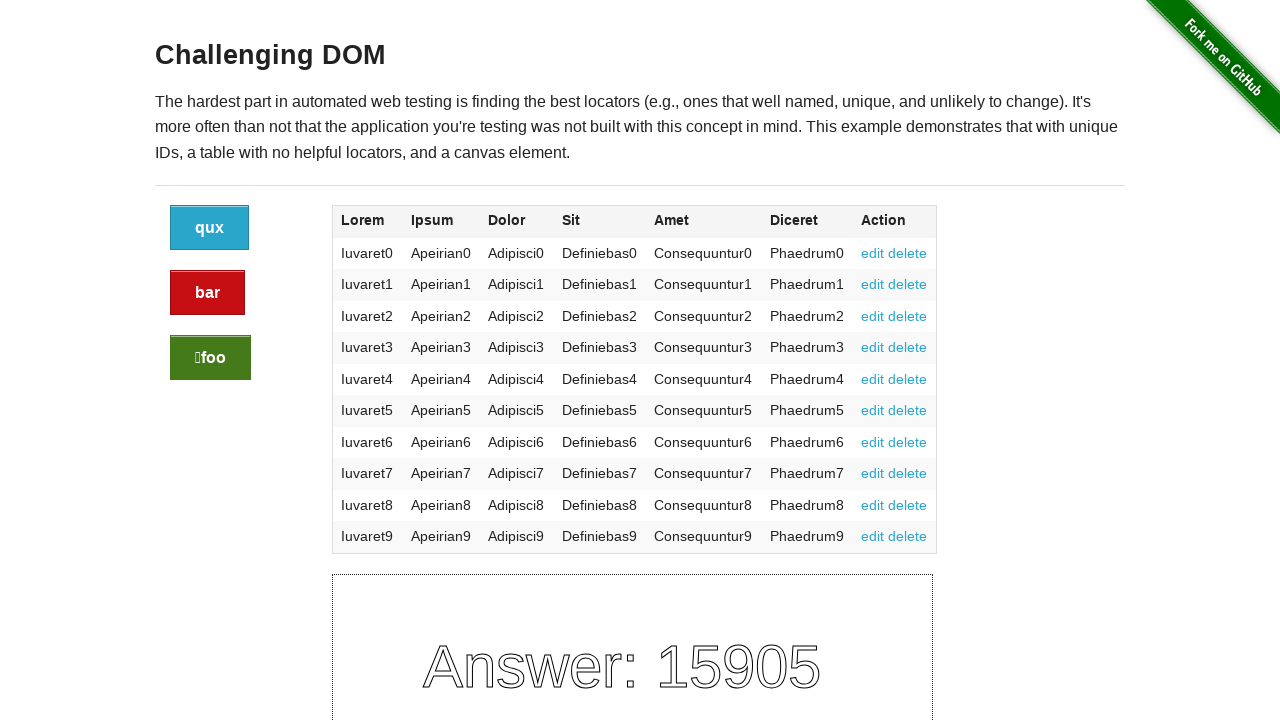

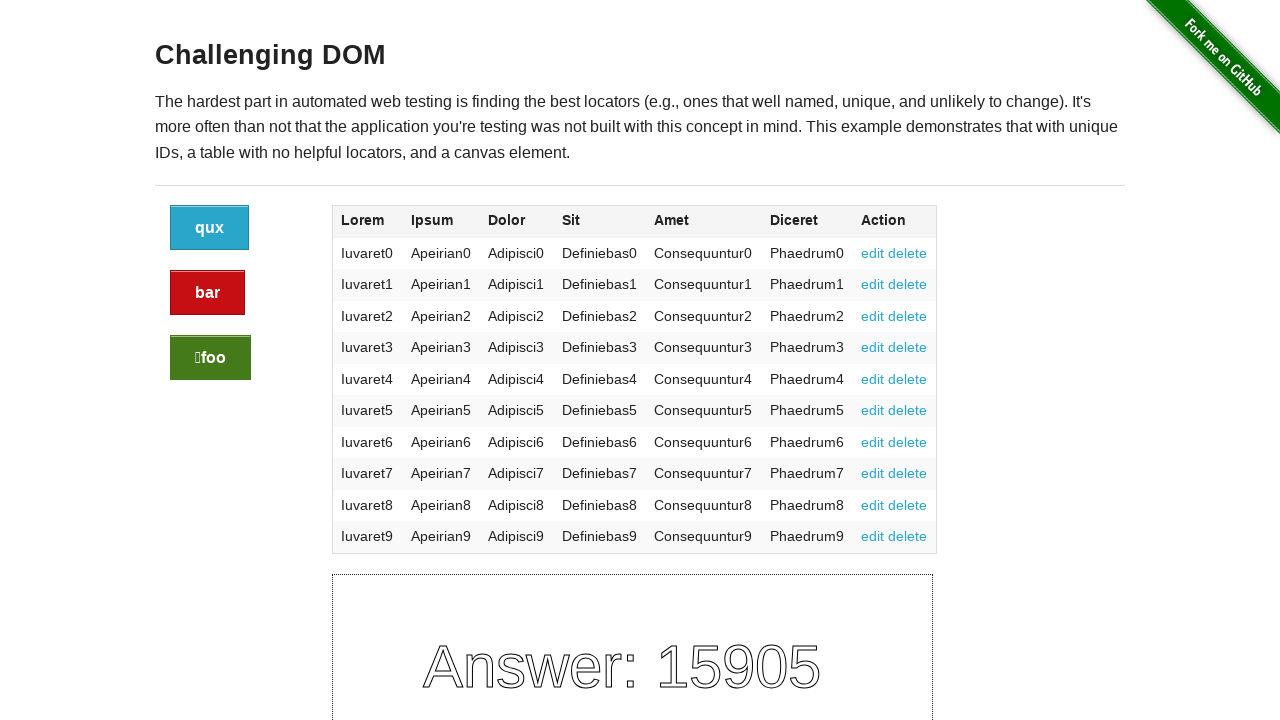